Opens a YouTube video page and waits for it to load

Starting URL: https://youtu.be/O3DwM6hLsQI

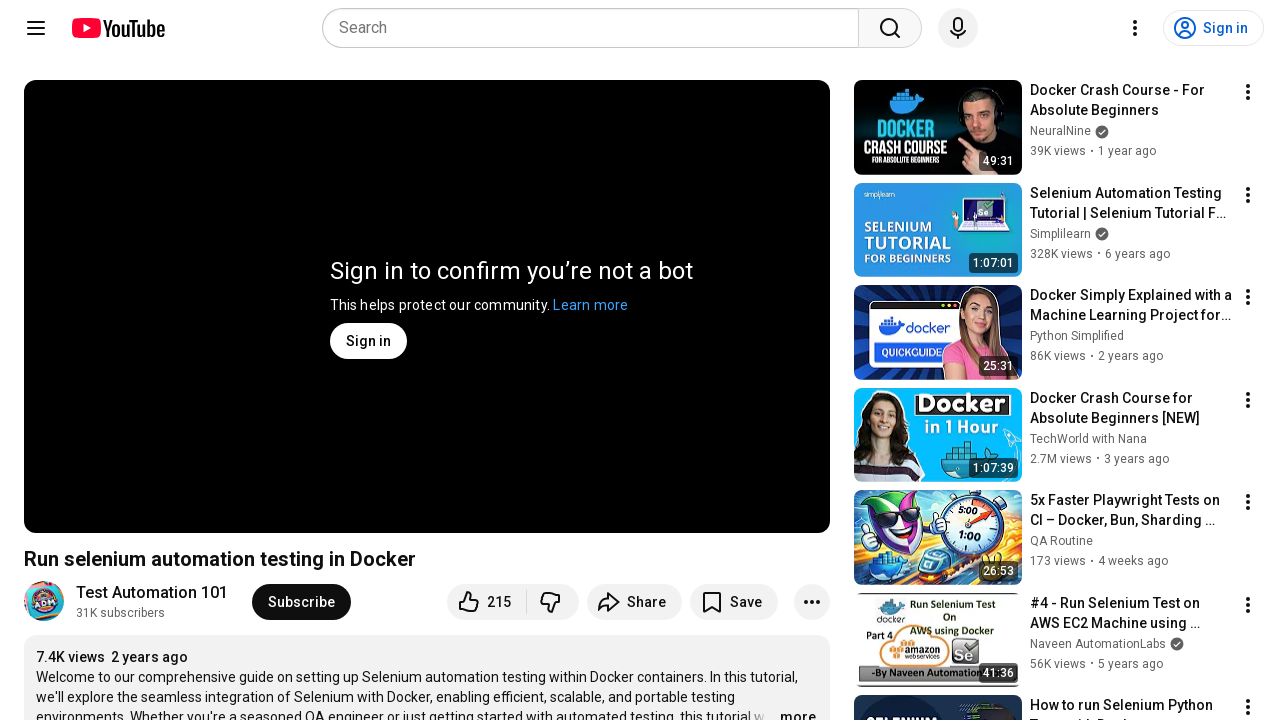

Navigated to YouTube video page
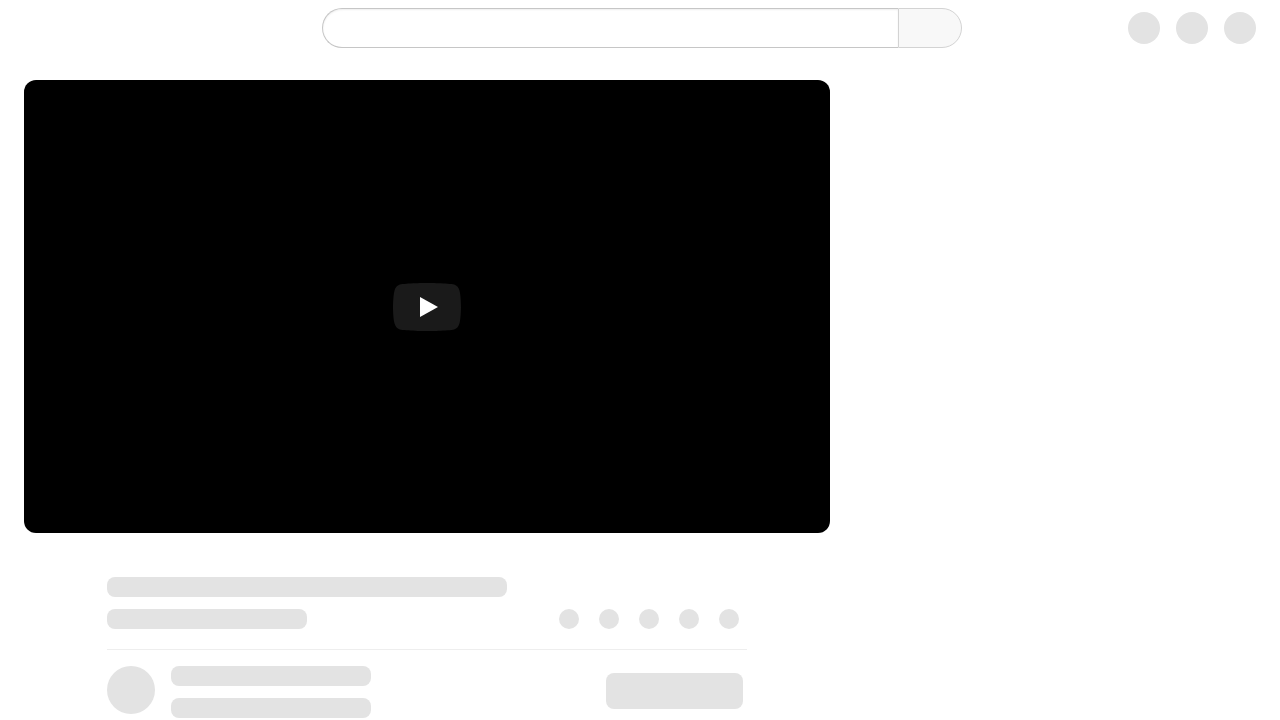

YouTube video page fully loaded
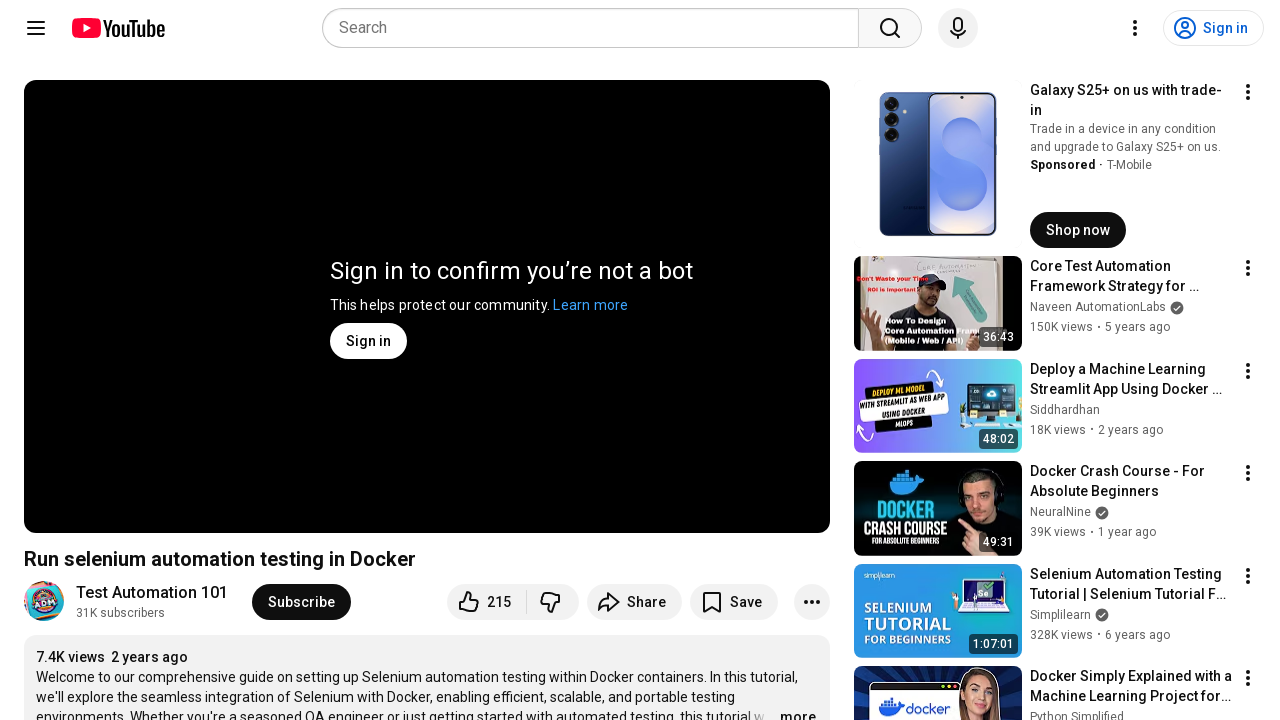

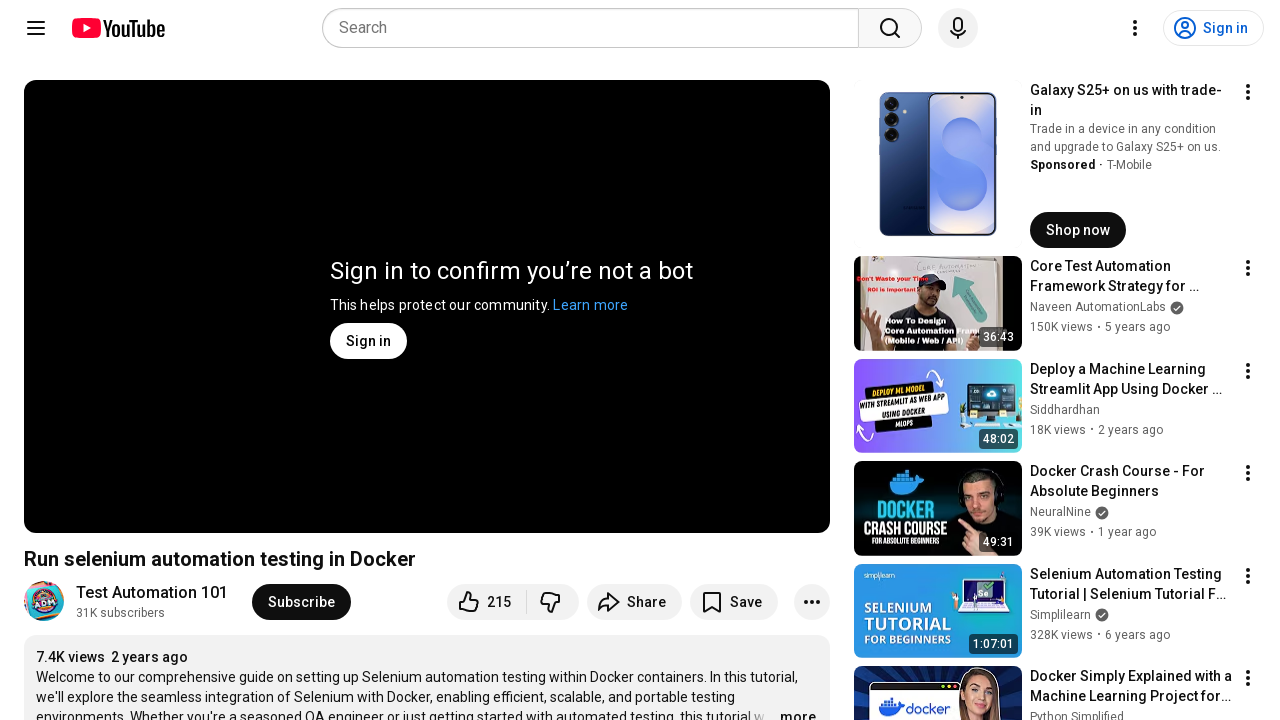